Tests browser window handling by clicking a link that opens a new tab, switching to the new tab, closing it, and switching back to the parent window to verify the original page content is still visible.

Starting URL: https://the-internet.herokuapp.com/windows

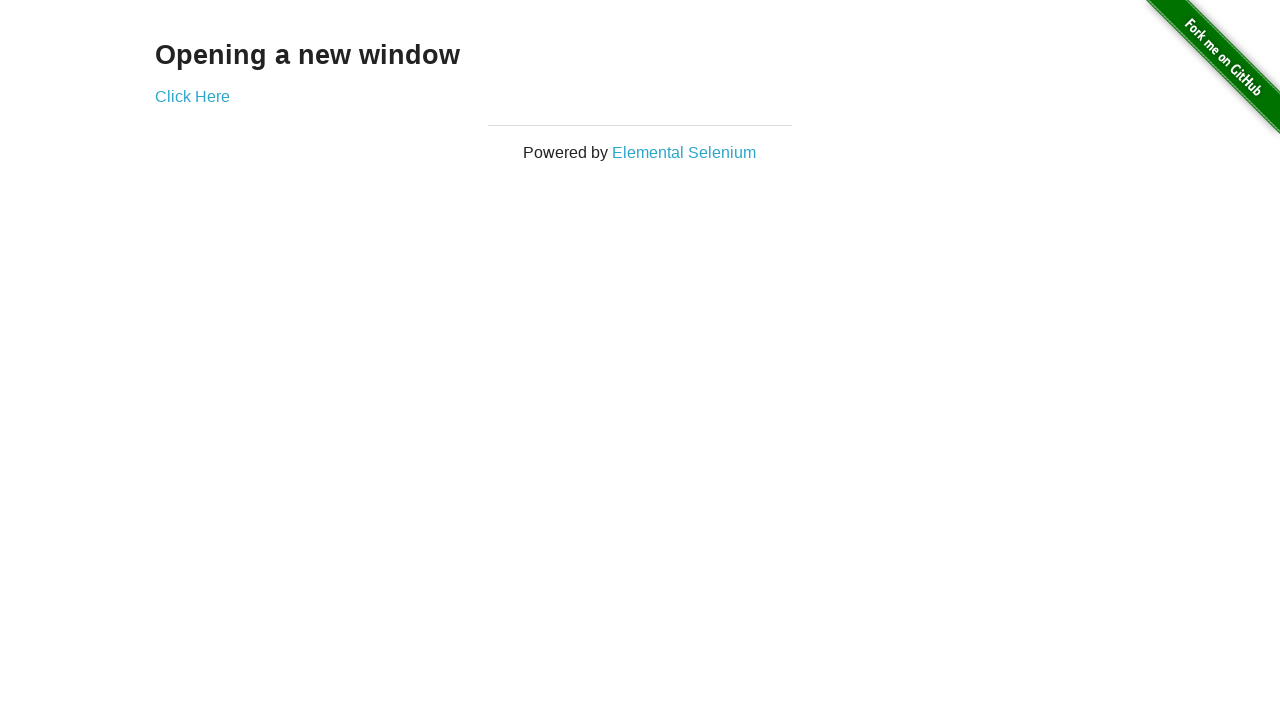

Stored reference to original parent page
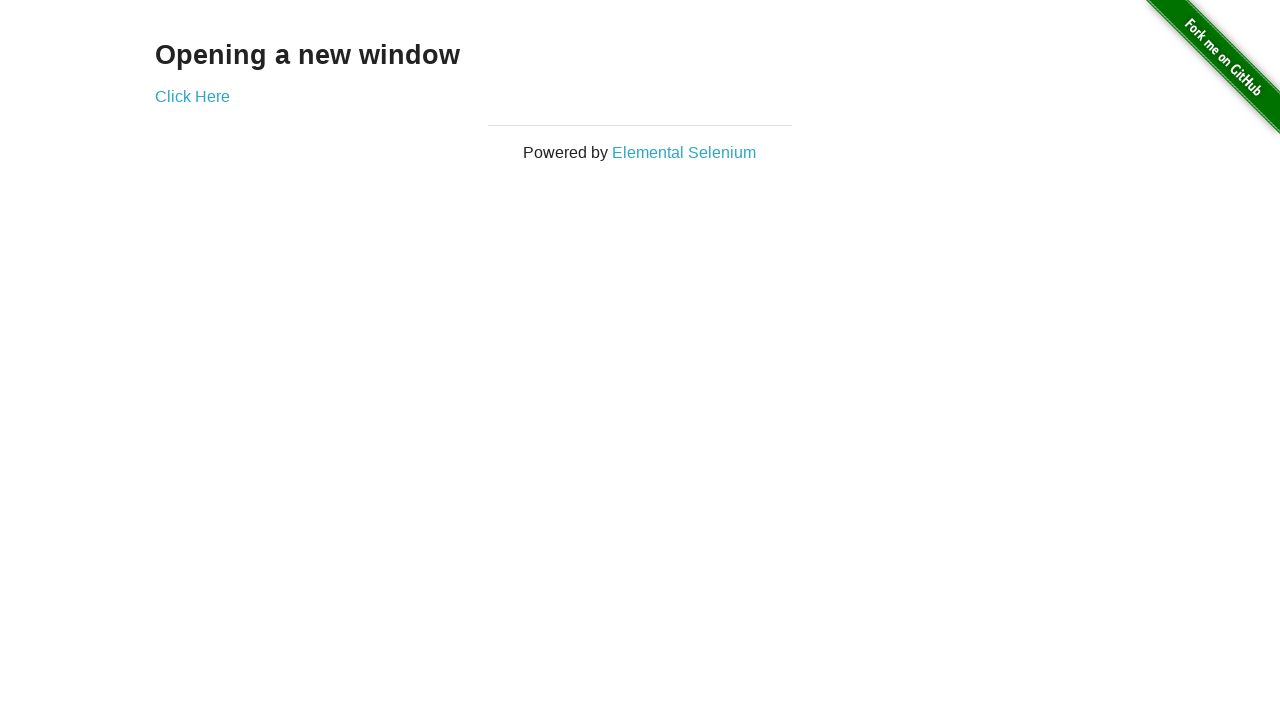

Clicked 'Click Here' link to open new tab at (192, 96) on text=Click Here
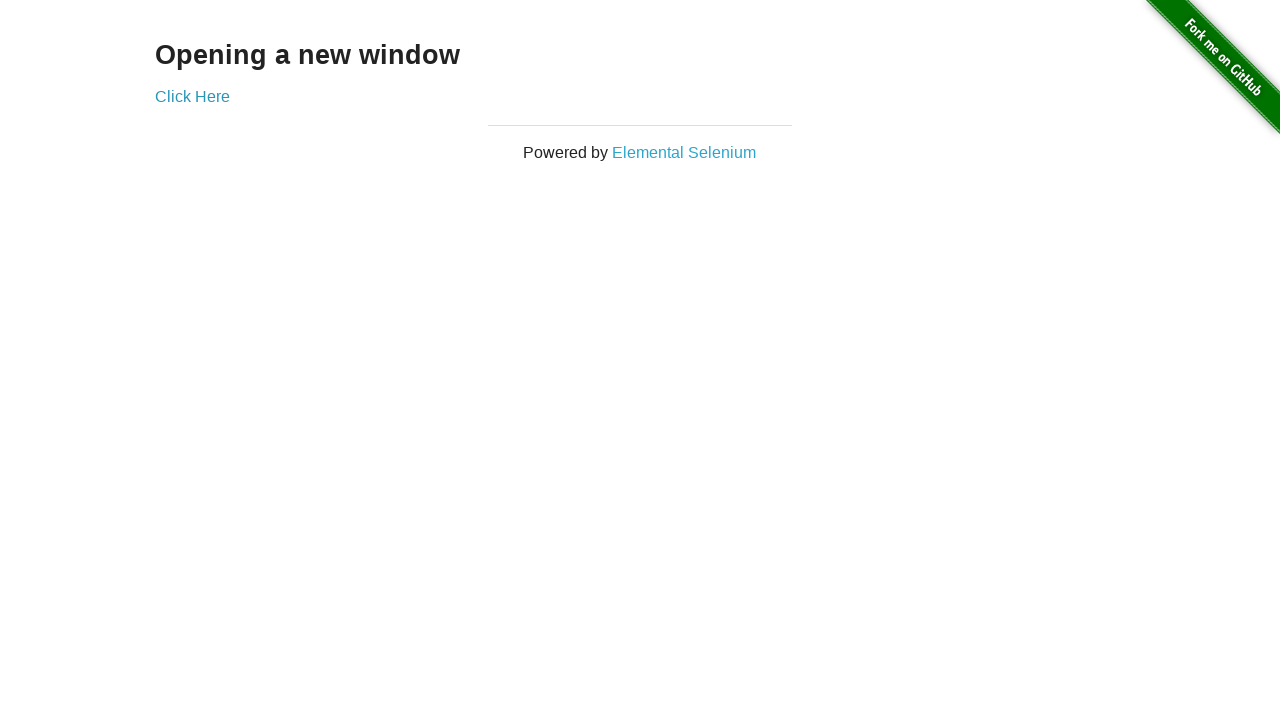

Successfully captured new tab/window
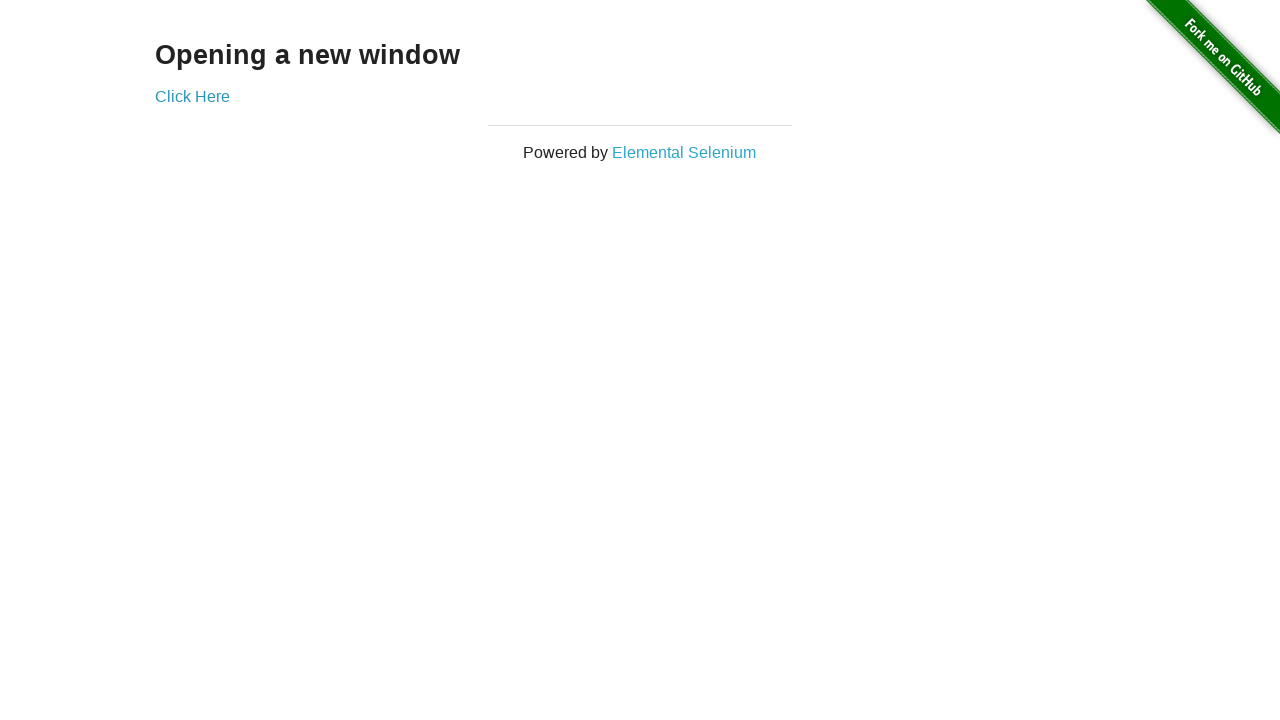

New page fully loaded
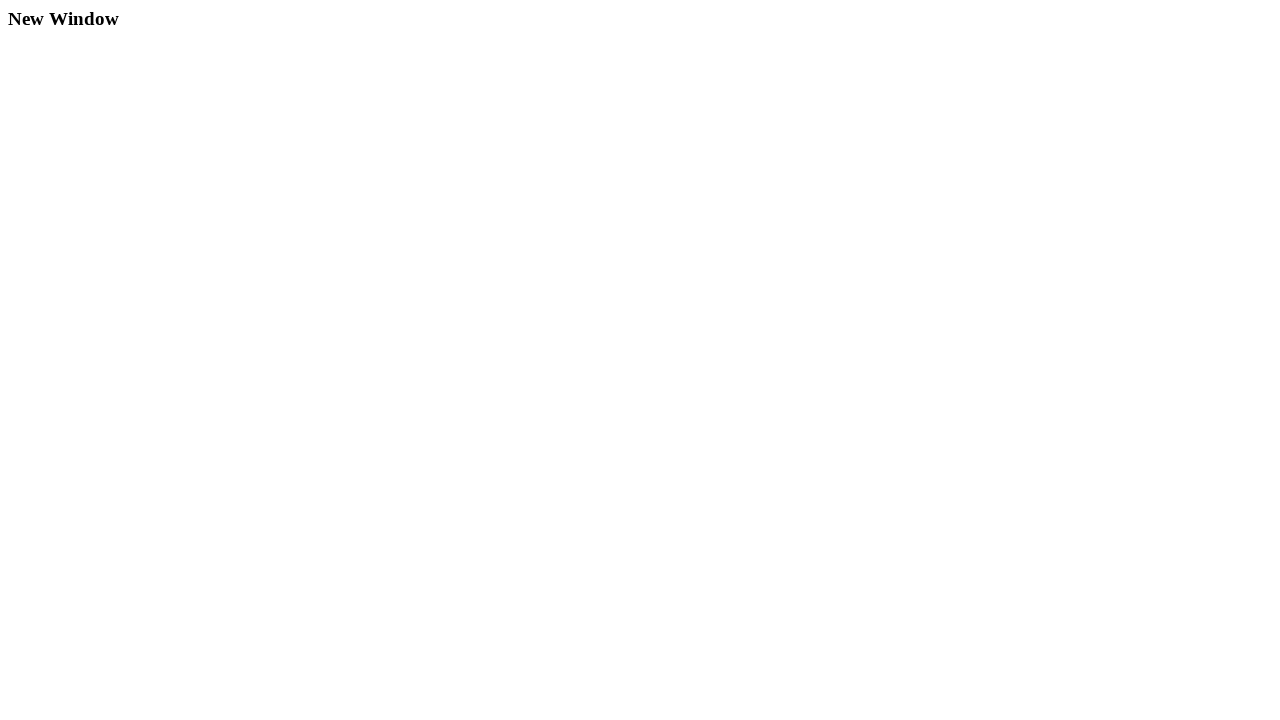

Verified child window title: New Window
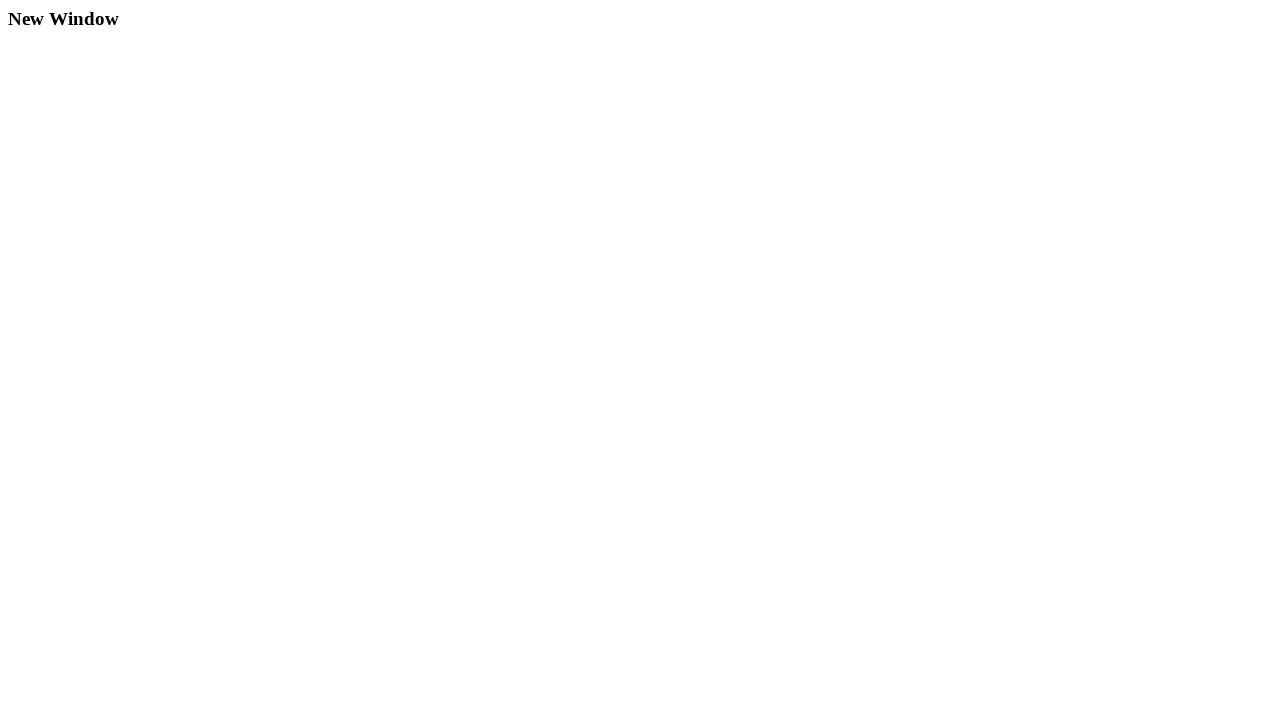

Closed child window/tab
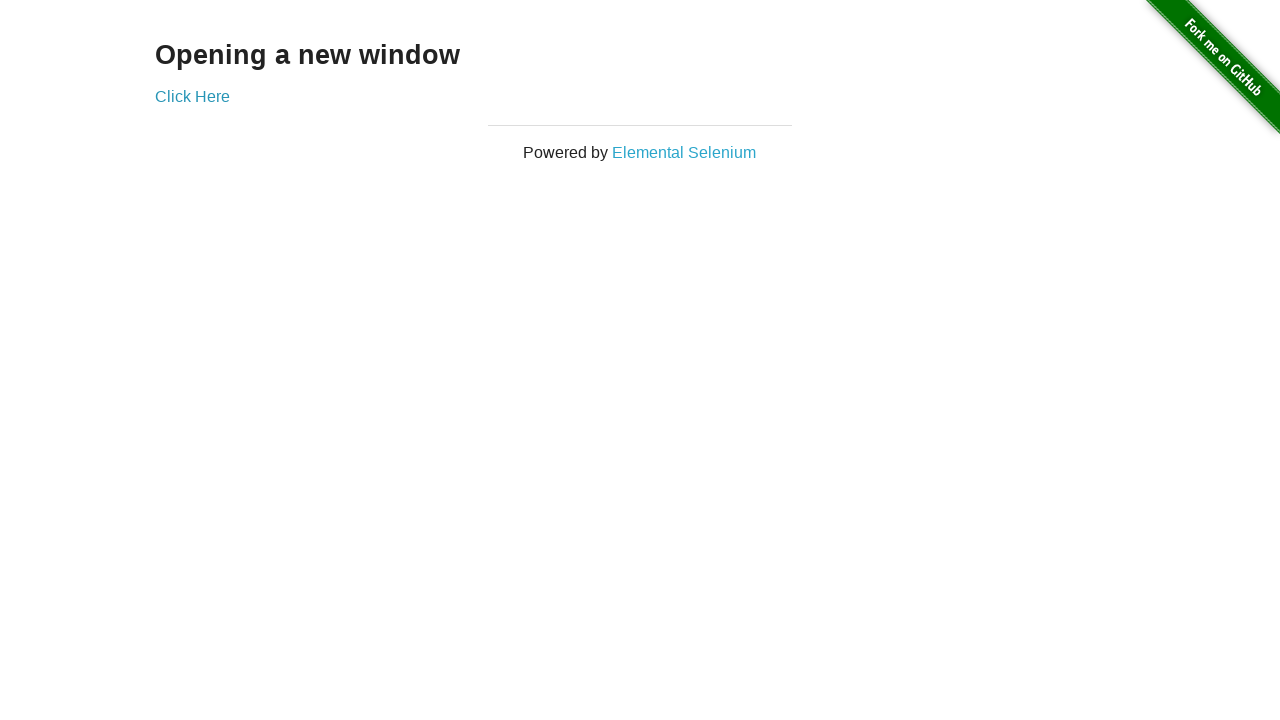

Verified heading element is visible on parent page
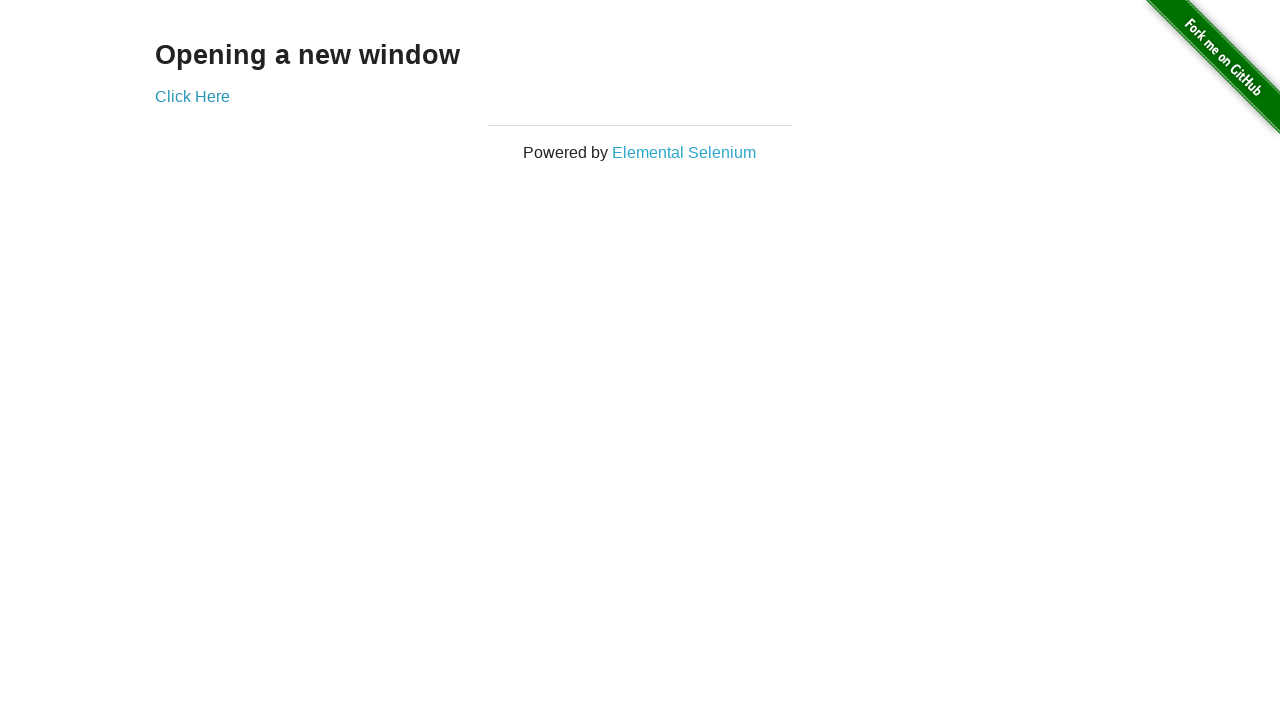

Confirmed parent page heading text: Opening a new window
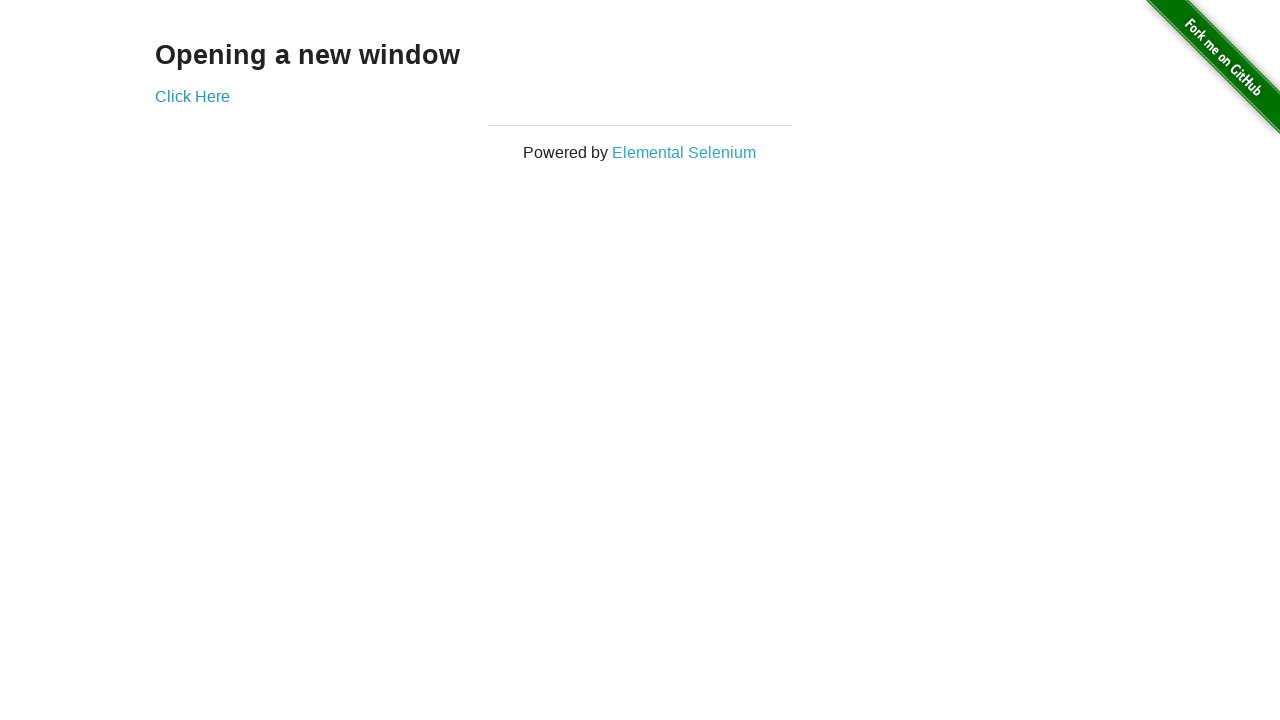

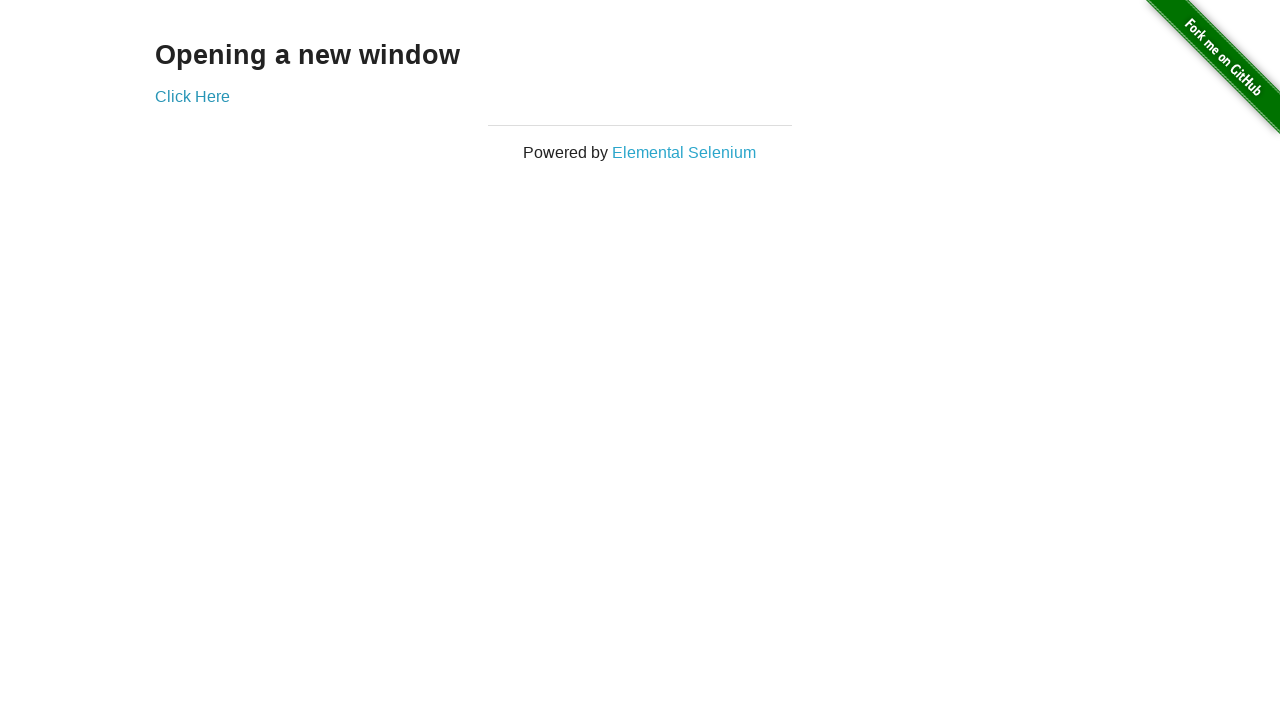